Tests registration form with mismatched password confirmation and verifies the error message

Starting URL: https://alada.vn/tai-khoan/dang-ky.html

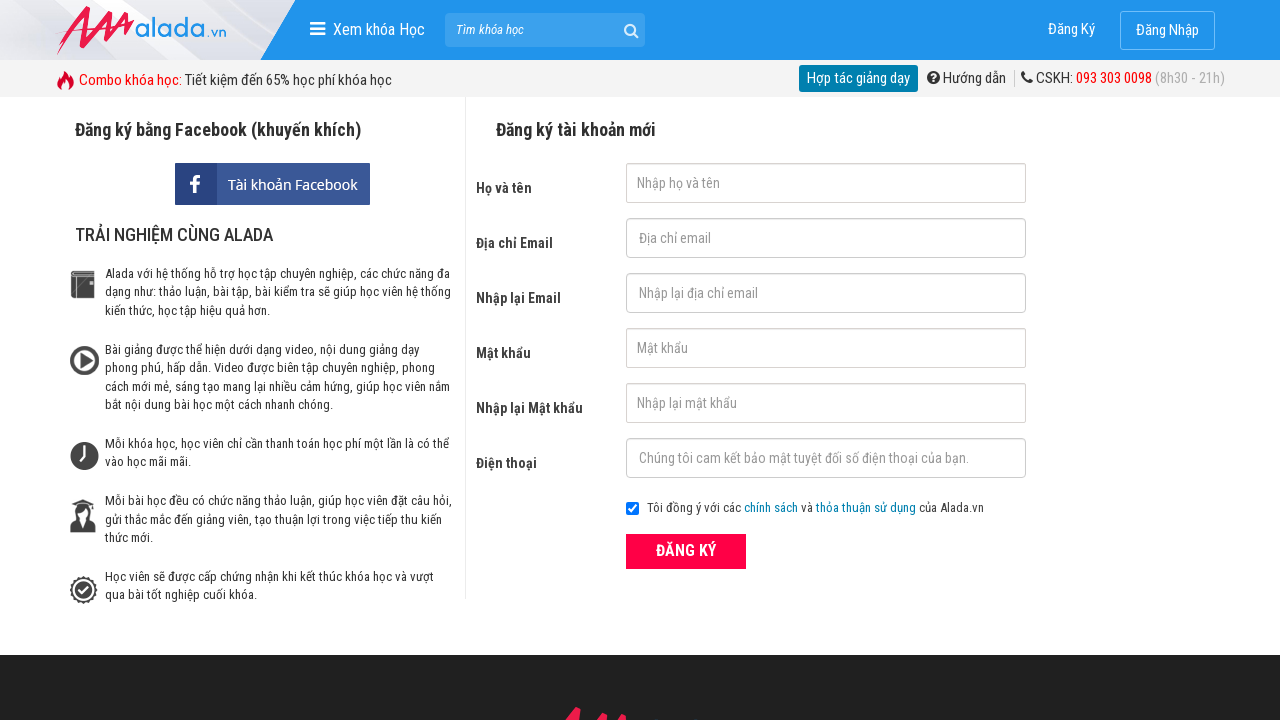

Filled first name field with 'John Wick' on #txtFirstname
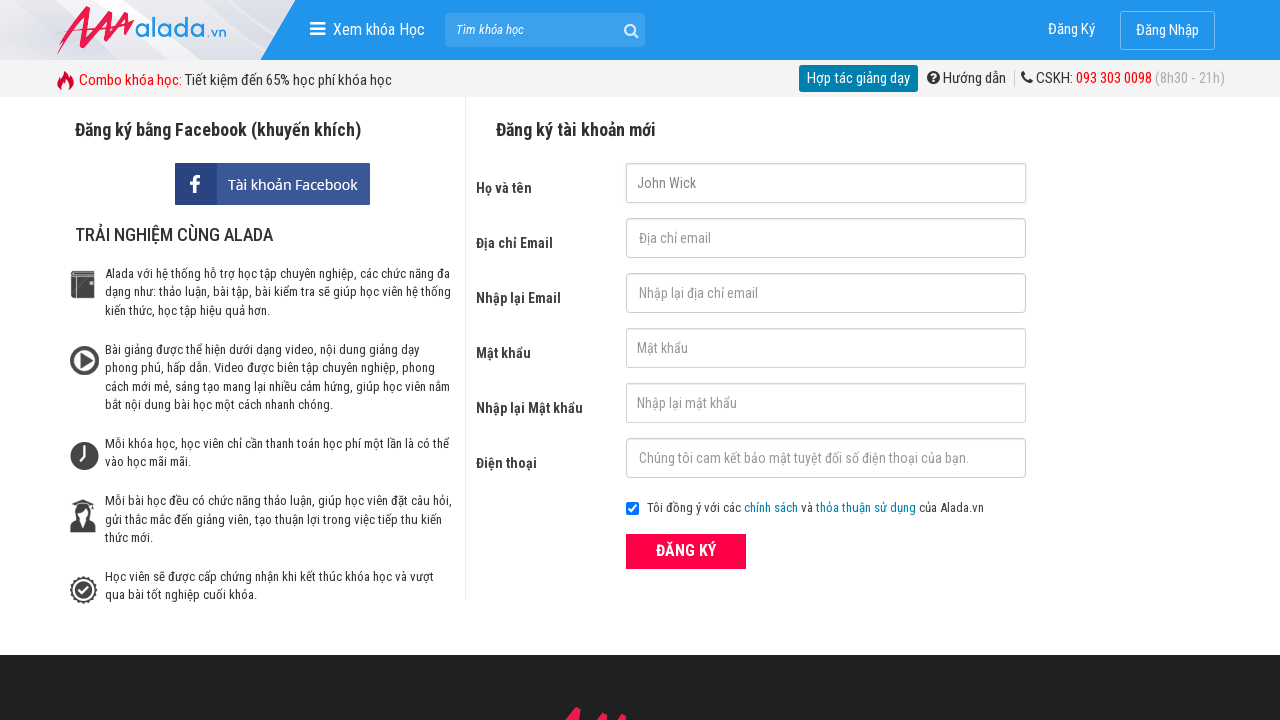

Filled email field with 'john@wick.net' on #txtEmail
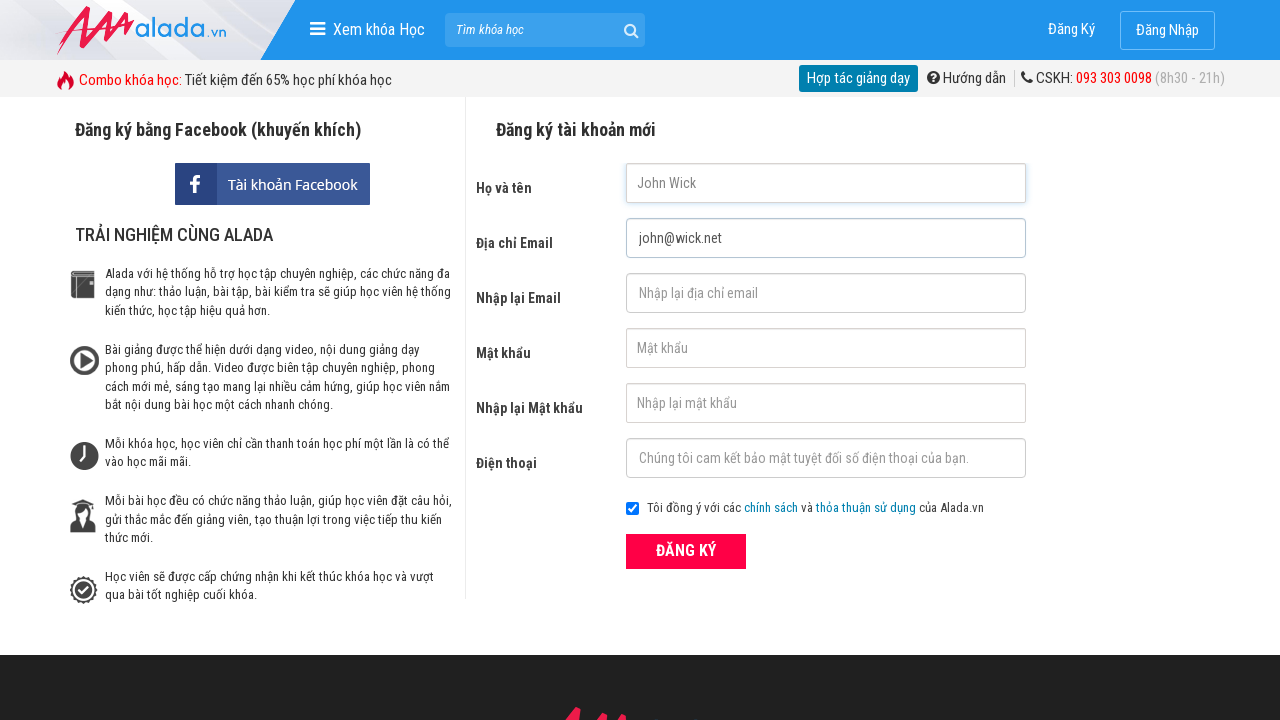

Filled confirm email field with 'john@wick.net' on #txtCEmail
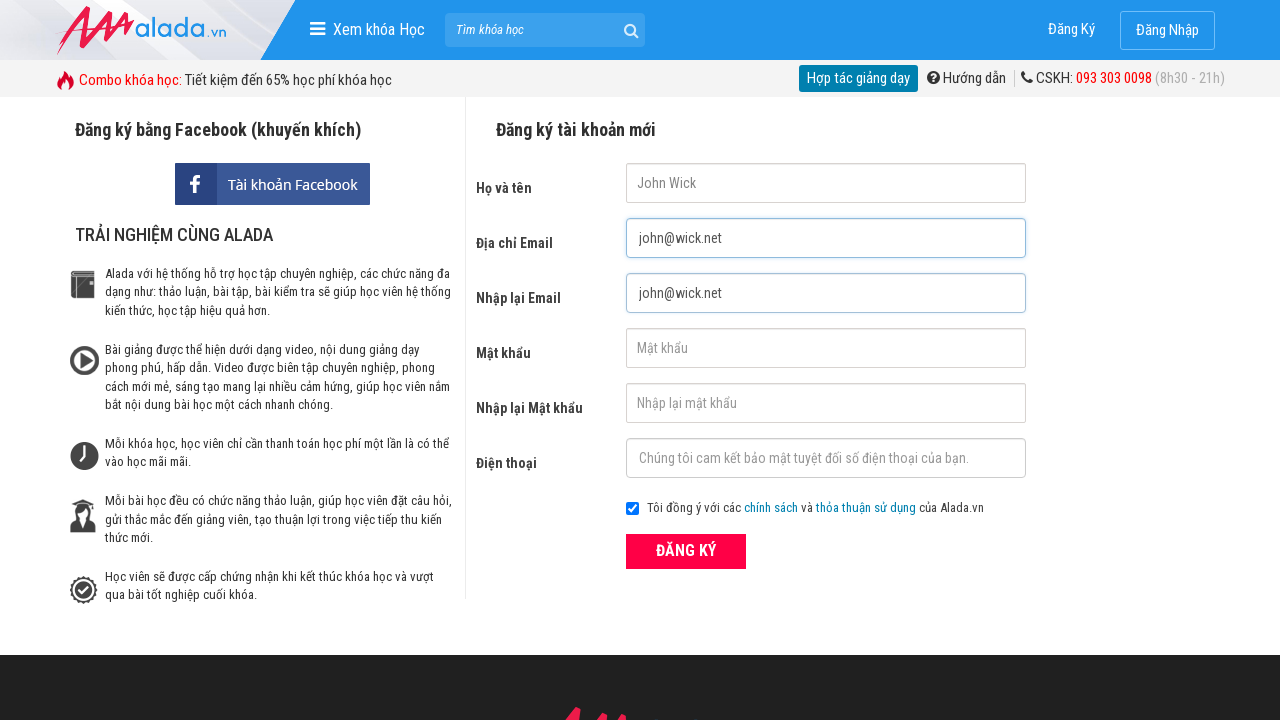

Filled password field with '123456789' on #txtPassword
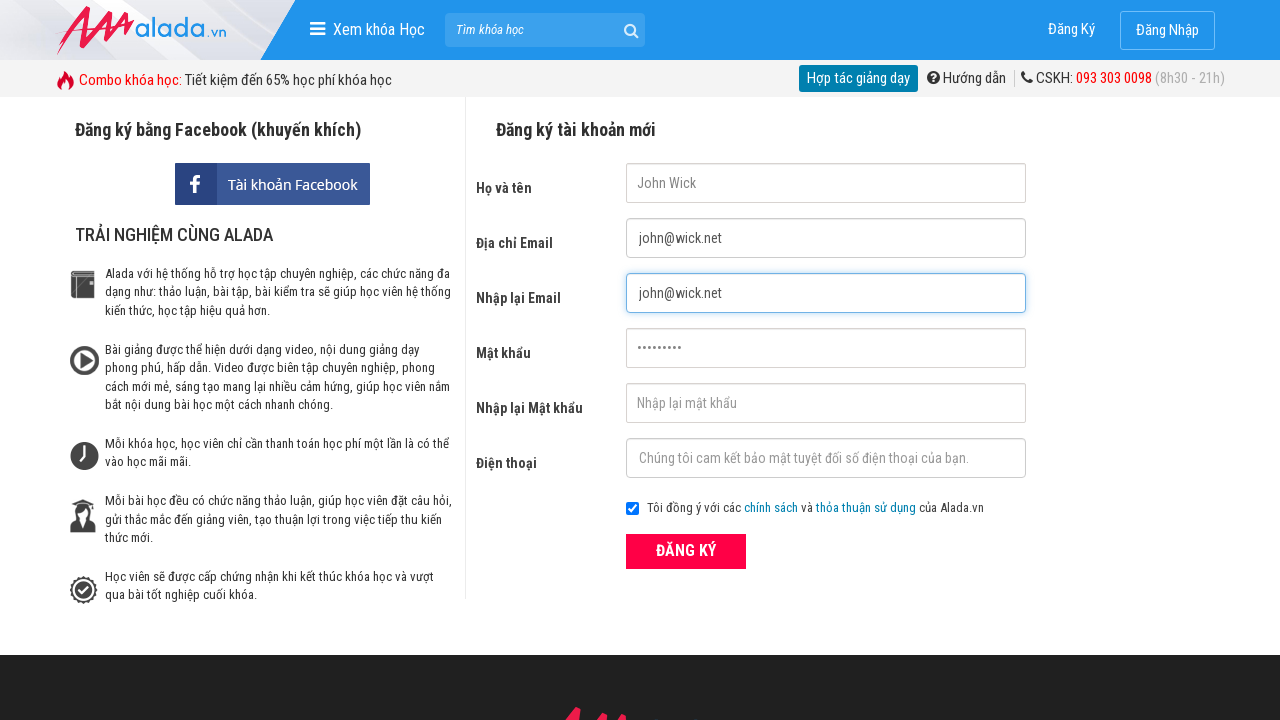

Filled confirm password field with '677777' (mismatched) on #txtCPassword
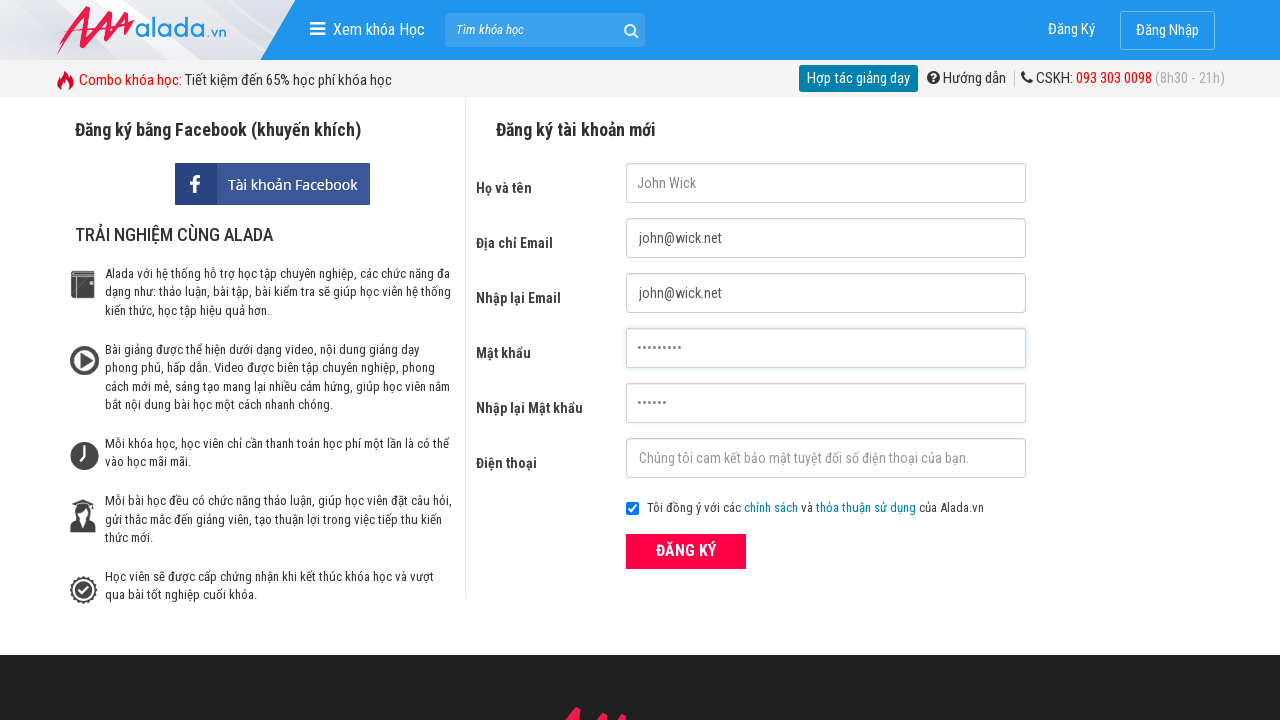

Filled phone field with '0123456789' on #txtPhone
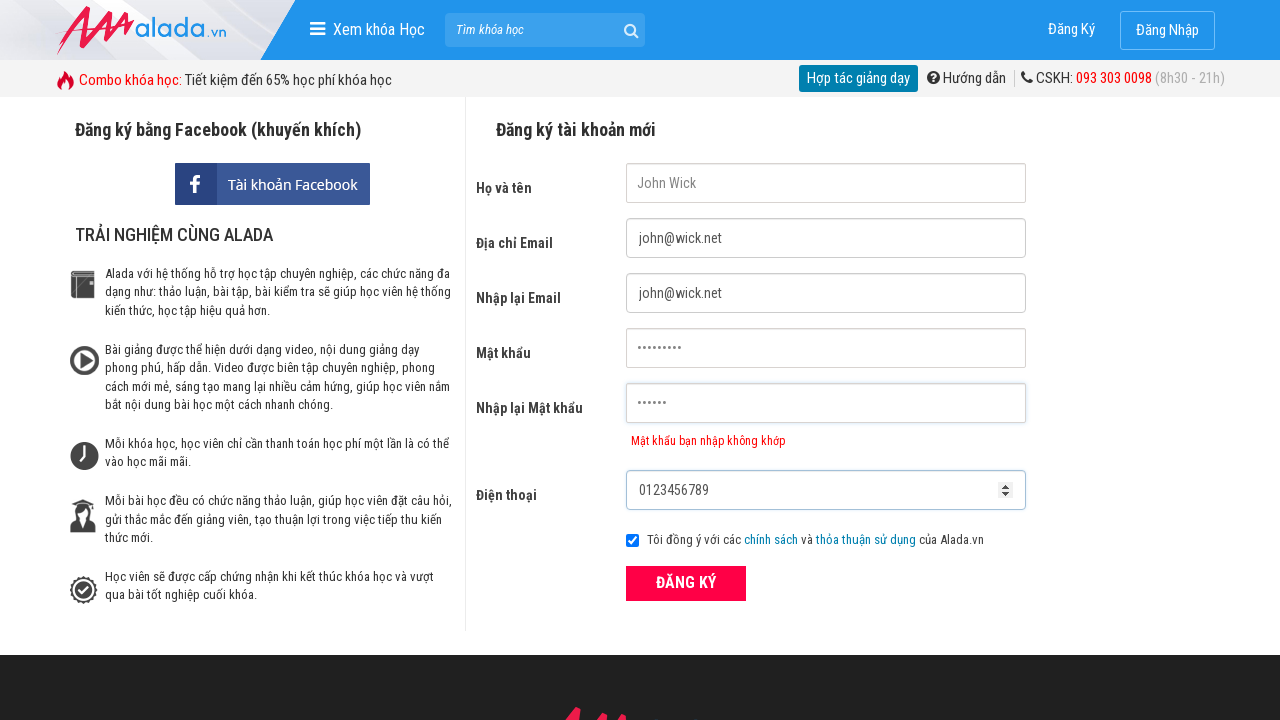

Clicked ĐĂNG KÝ (Register) button to submit form at (686, 583) on xpath=//form[@id='frmLogin']//button[text()='ĐĂNG KÝ']
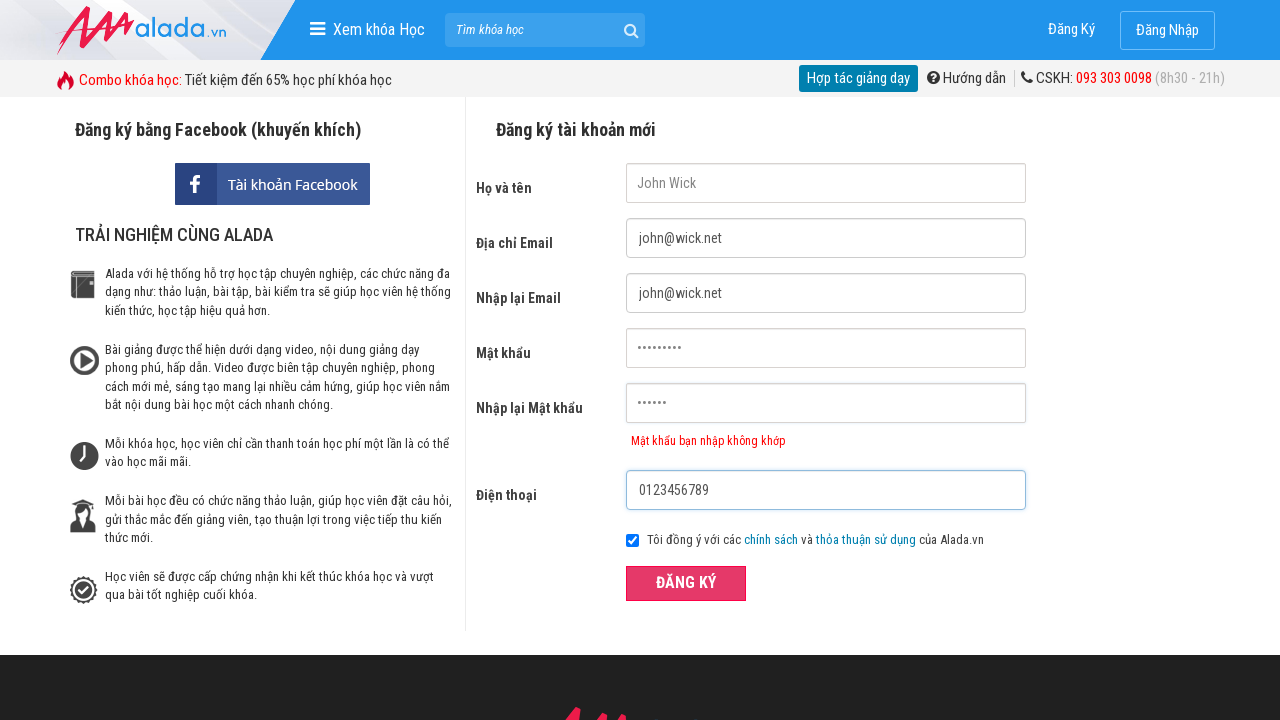

Password mismatch error message appeared
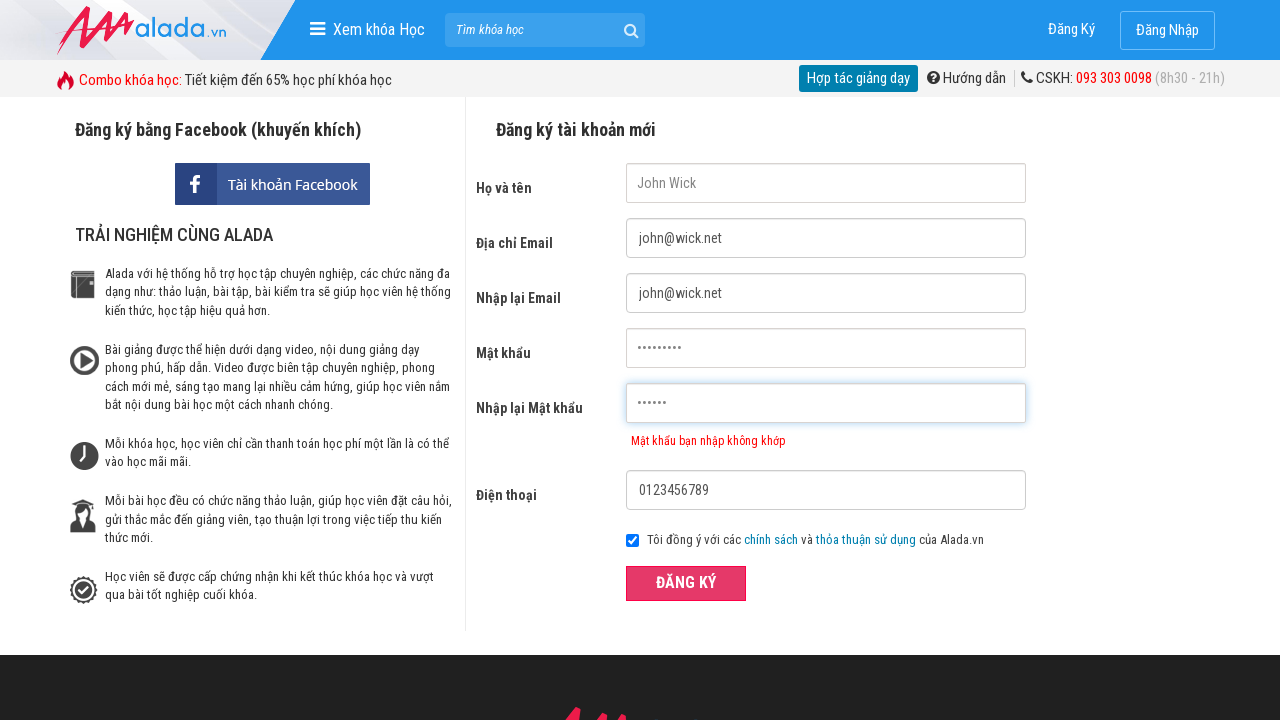

Verified error message 'Mật khẩu bạn nhập không khớp' is displayed
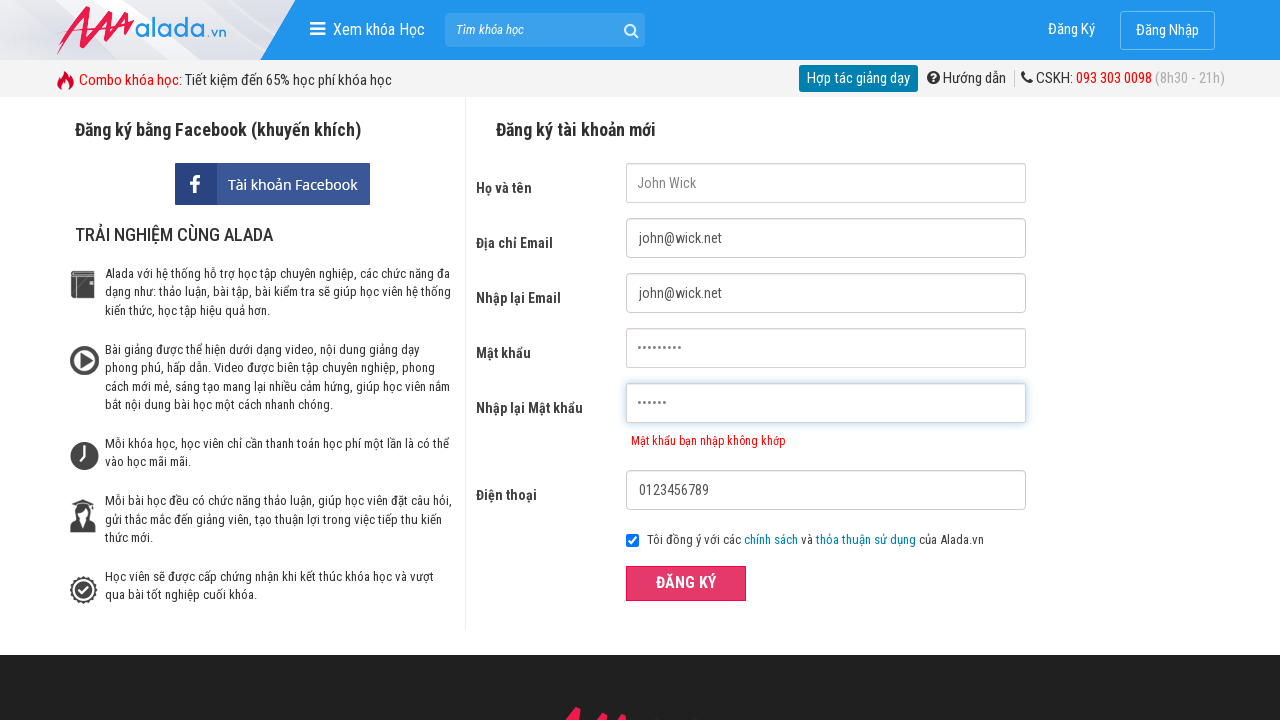

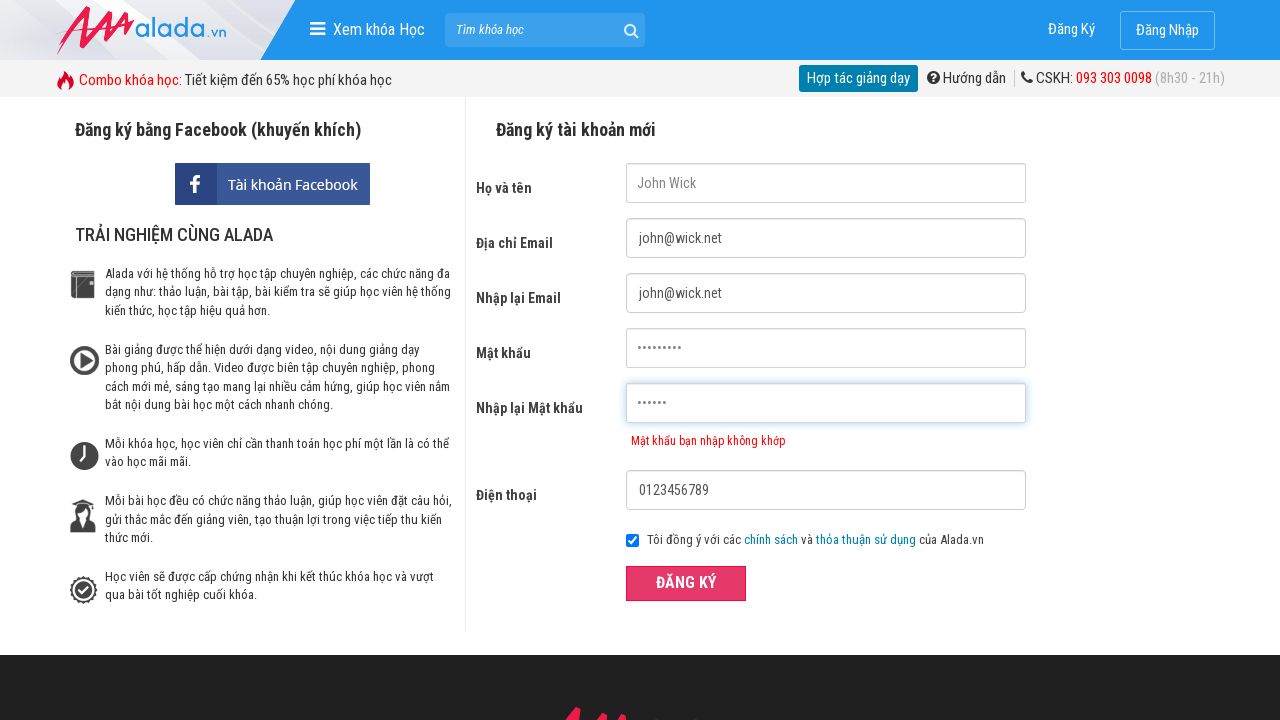